Navigates to LeetCode homepage and verifies the page loads correctly by checking the URL contains "leetcode"

Starting URL: https://leetcode.com/

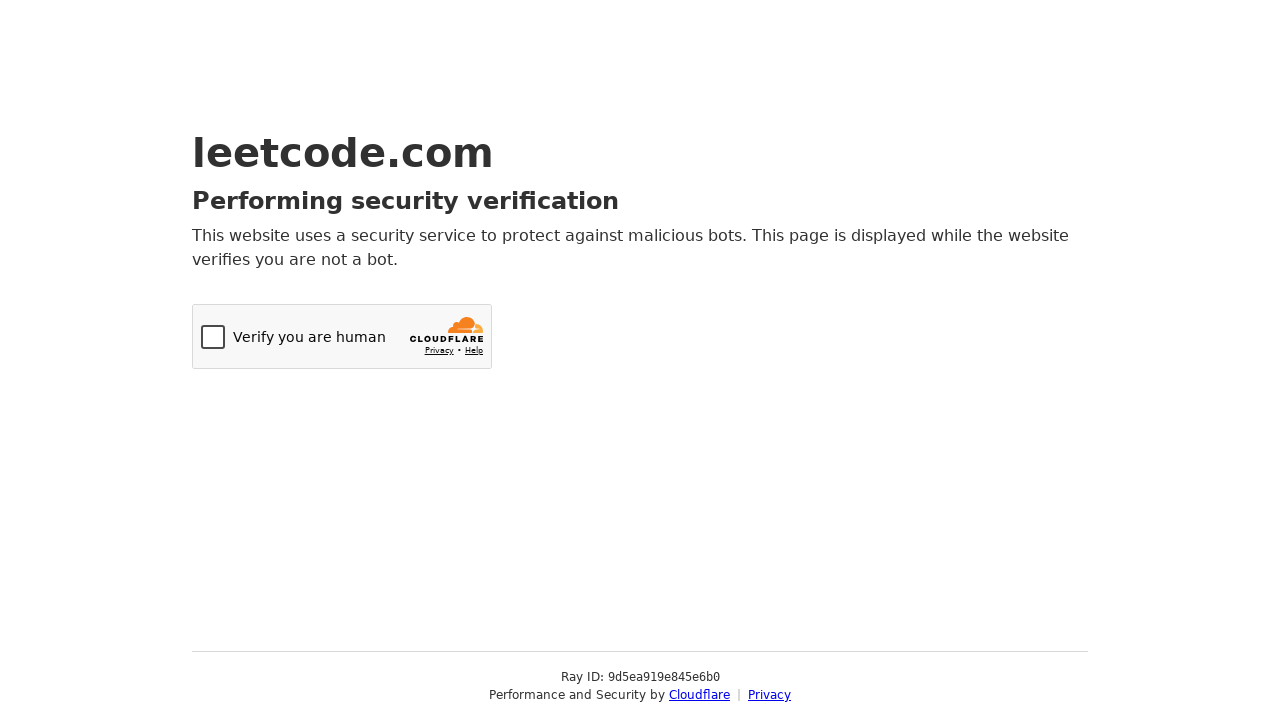

Navigated to LeetCode homepage
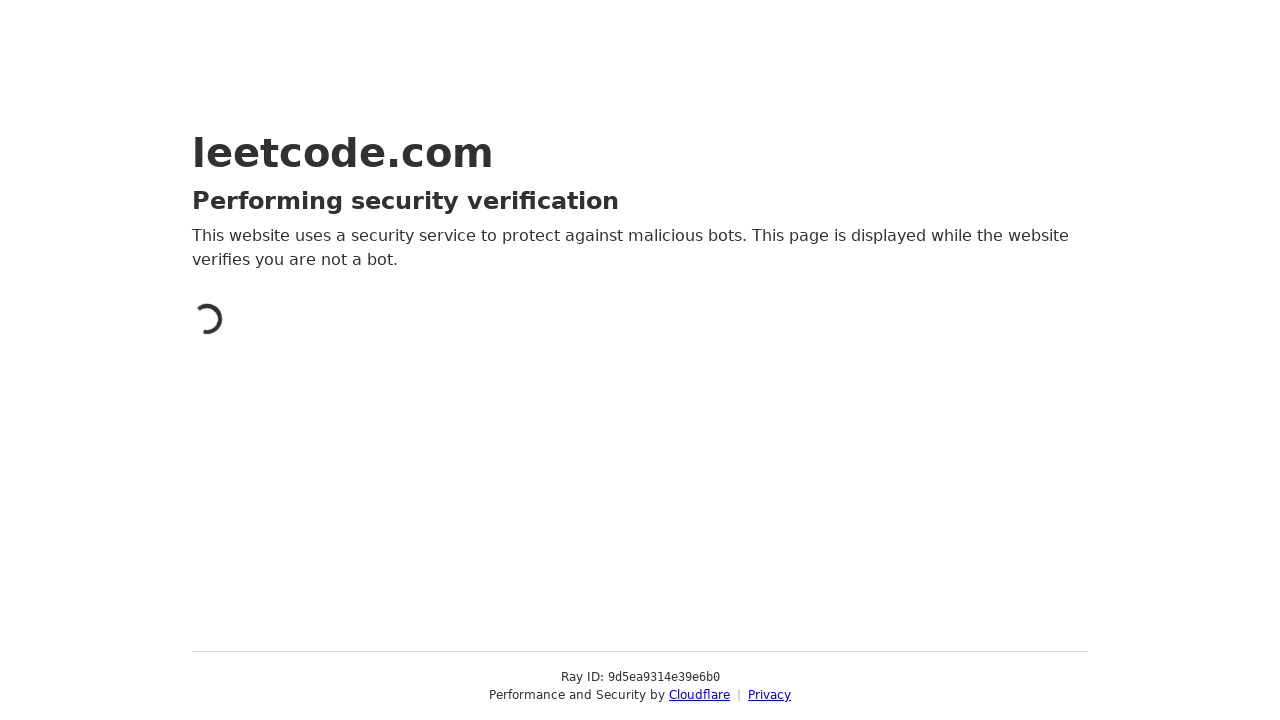

Verified that URL contains 'leetcode'
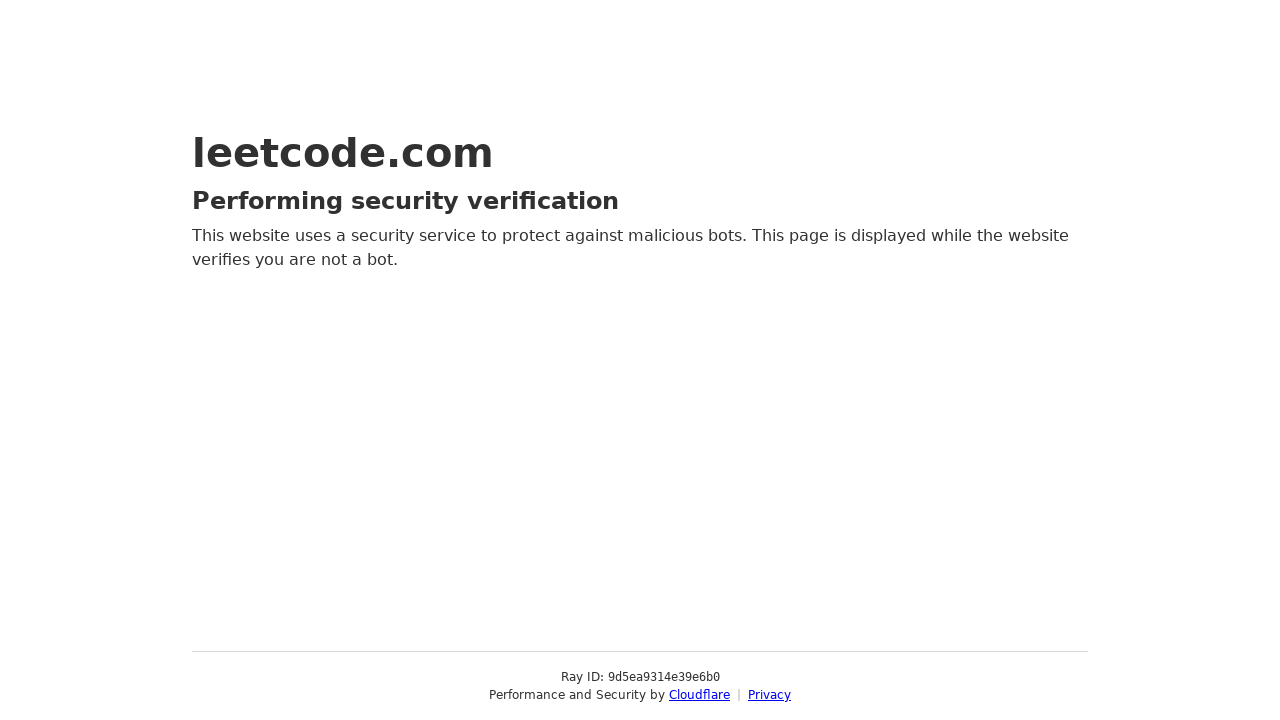

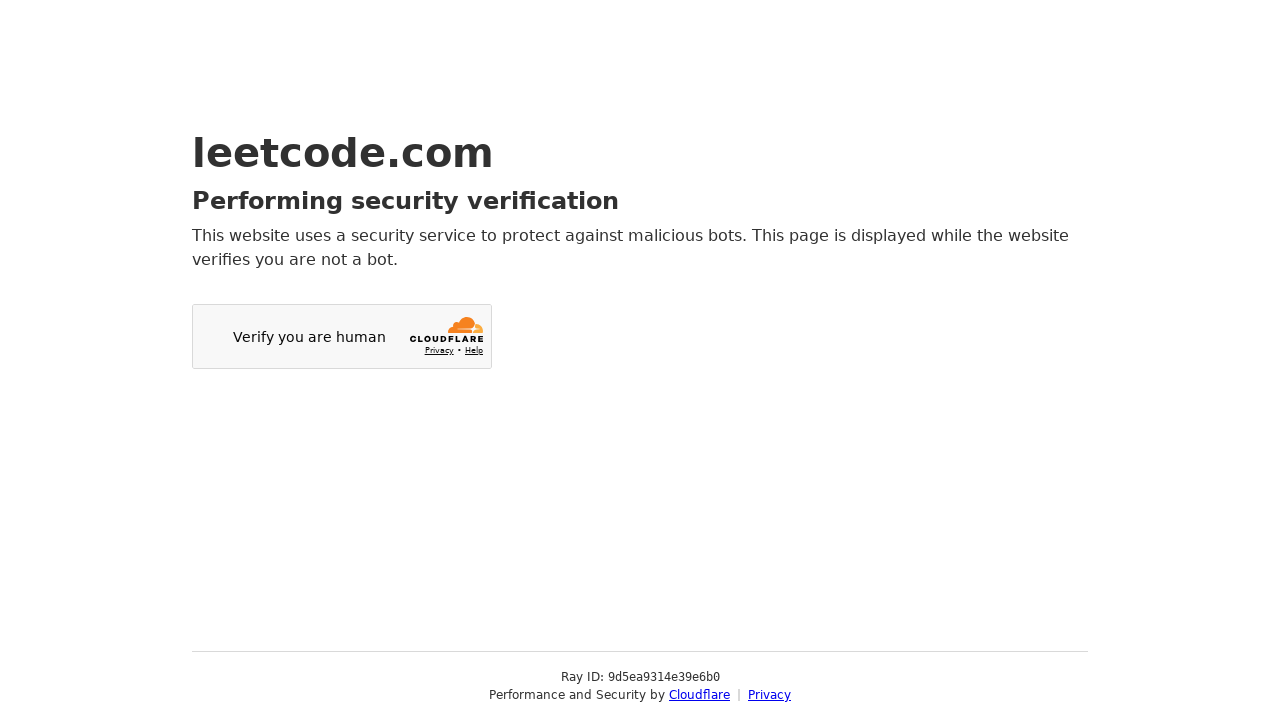